Tests JavaScript confirmation alert handling by clicking a button to trigger the alert, accepting it, and verifying the result message displays on the page.

Starting URL: http://the-internet.herokuapp.com/javascript_alerts

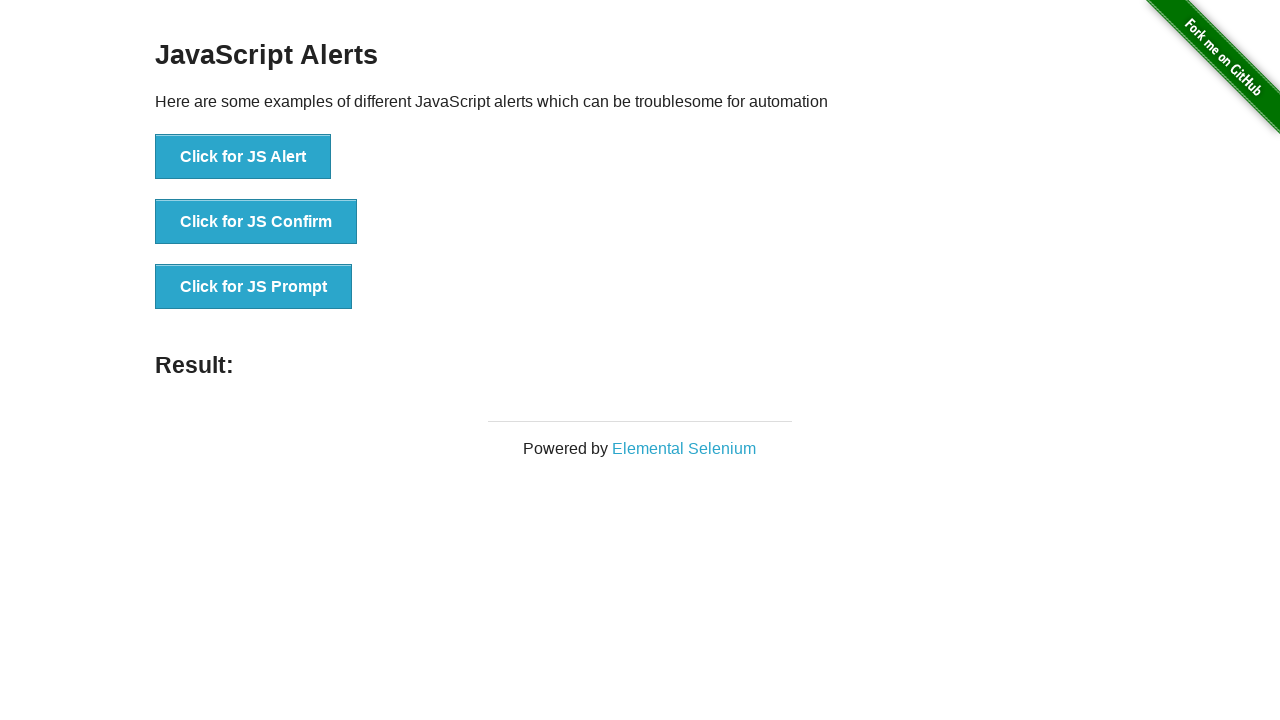

Clicked the second button to trigger JavaScript confirmation alert at (256, 222) on ul > li:nth-child(2) > button
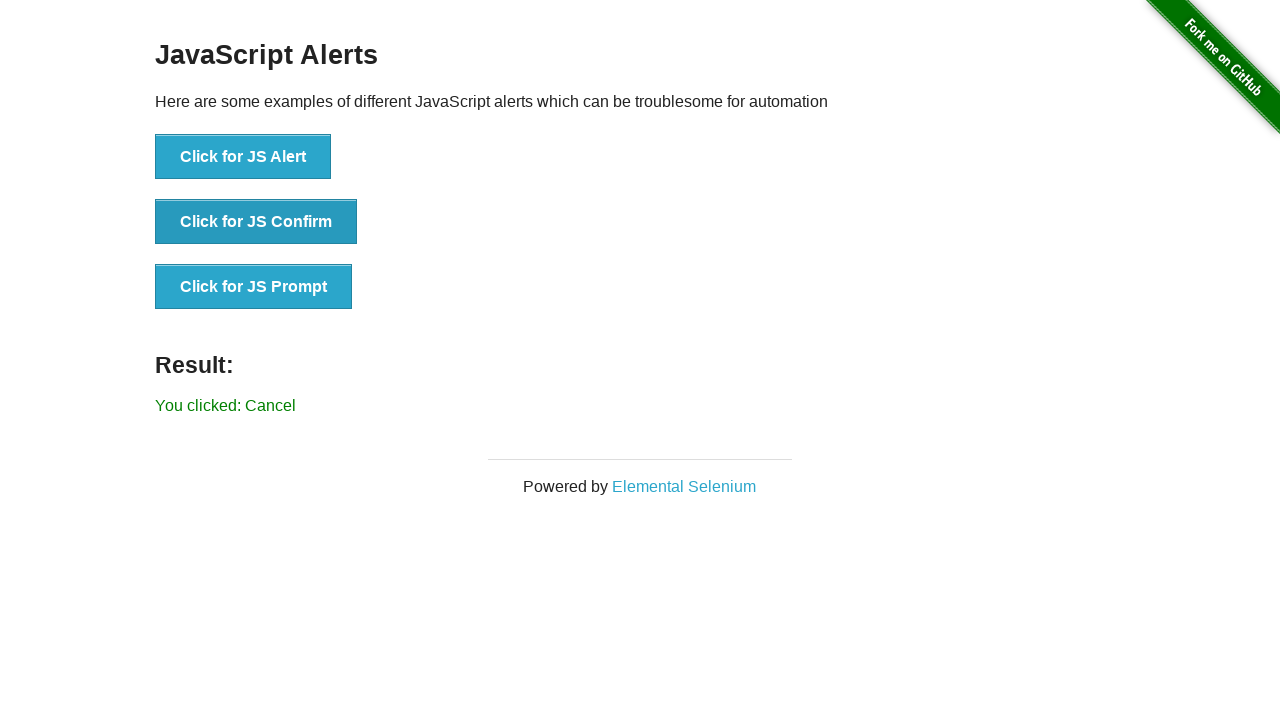

Set up dialog handler to accept confirmation alerts
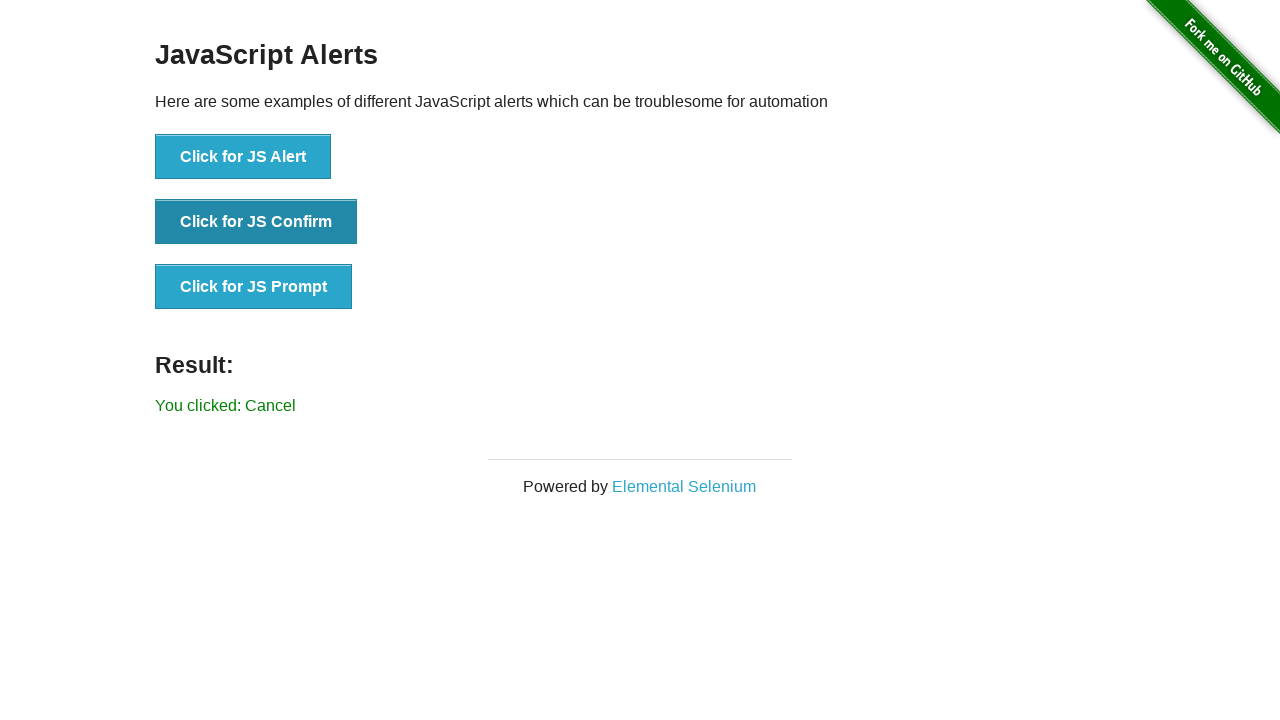

Clicked the second button again to trigger the confirmation dialog at (256, 222) on ul > li:nth-child(2) > button
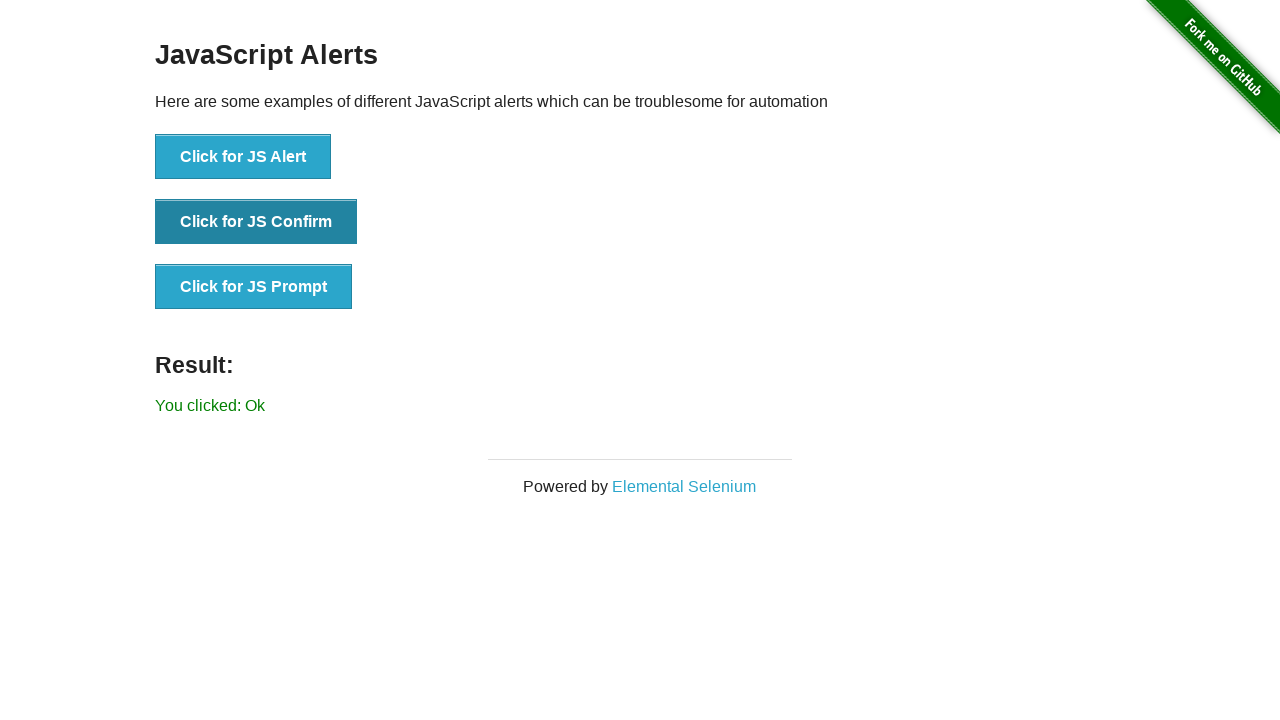

Result message element loaded
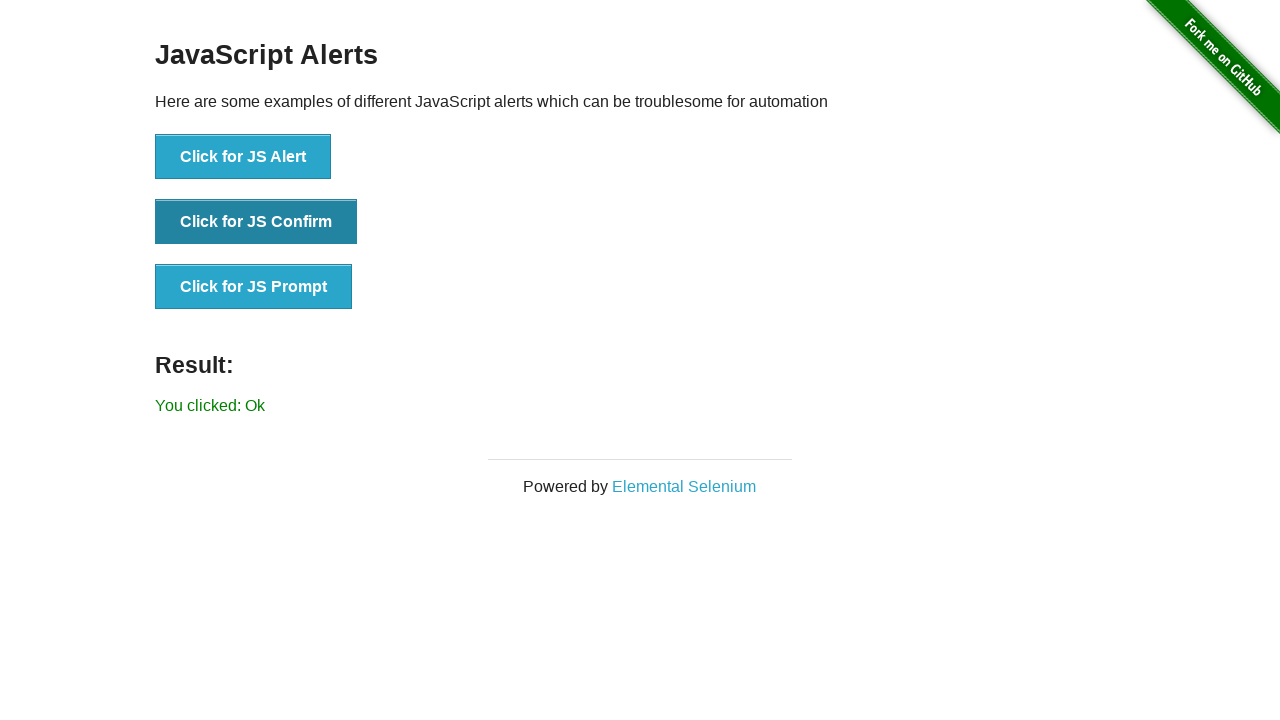

Retrieved result text: 'You clicked: Ok'
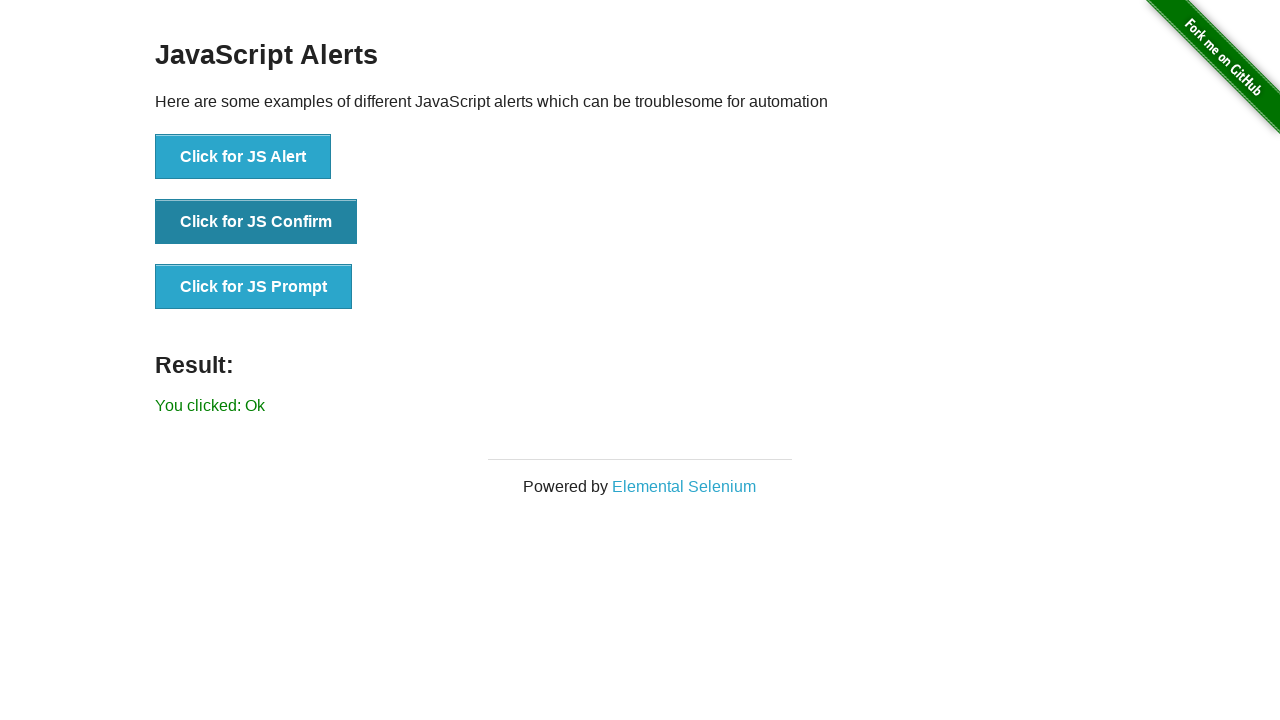

Verified that result text matches 'You clicked: Ok'
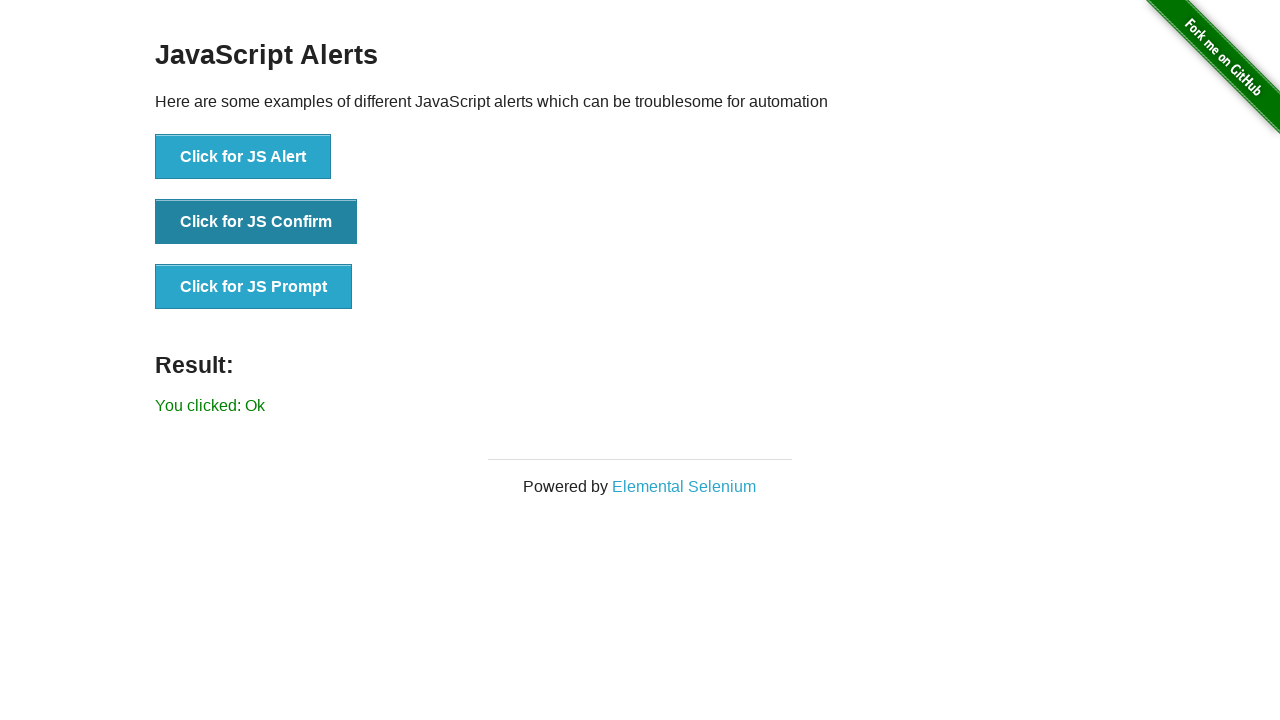

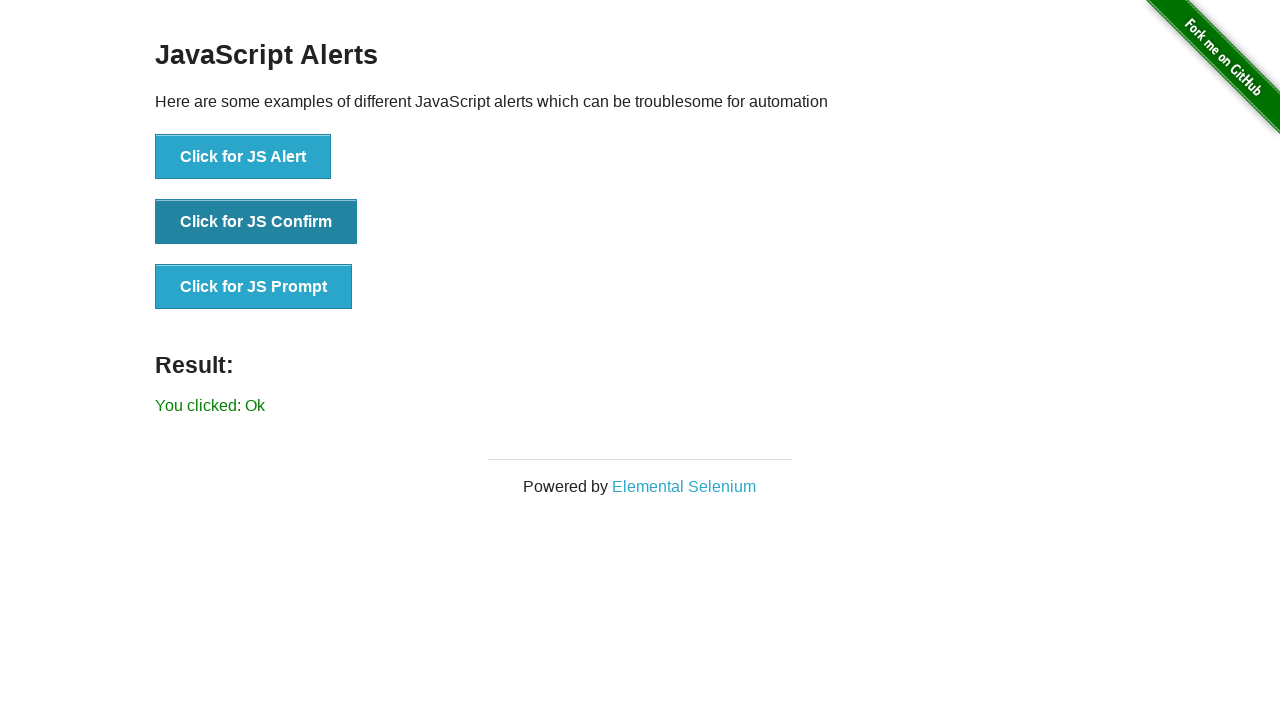